Verifies that the "Log In" button on the login page displays the expected text "Log In" by checking the button's value attribute.

Starting URL: https://login1.nextbasecrm.com/

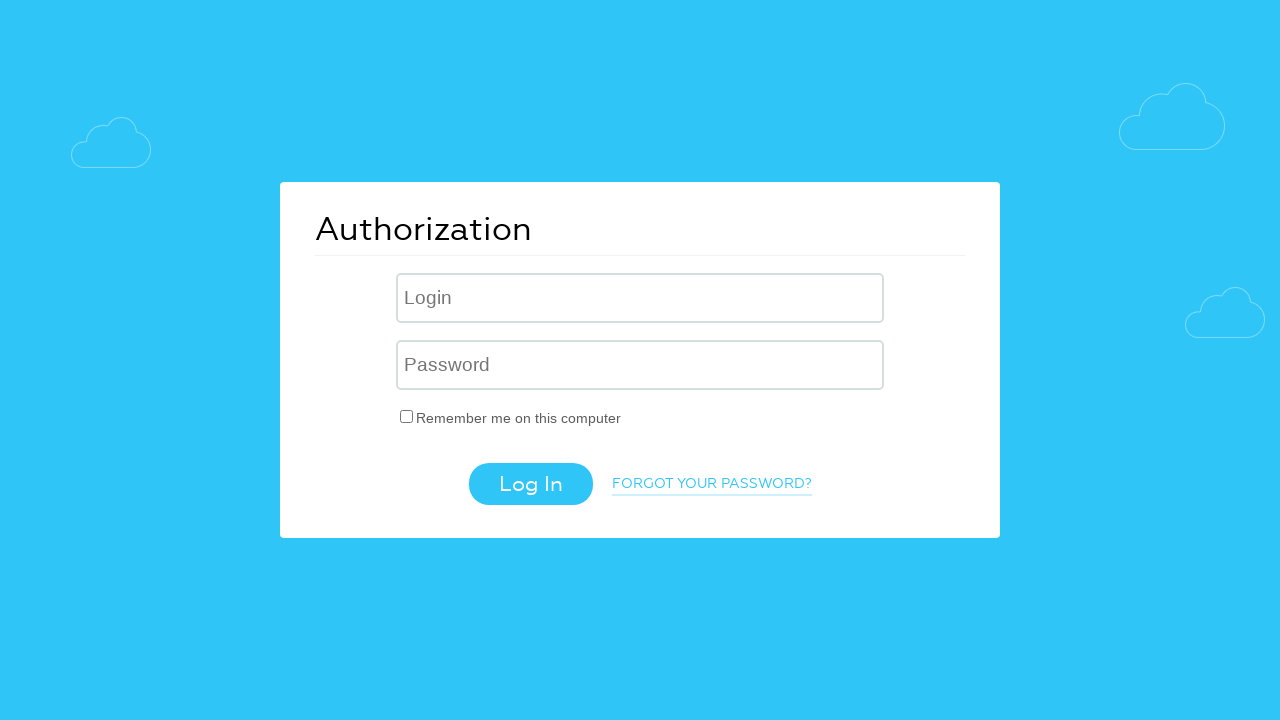

Waited for login button to be visible
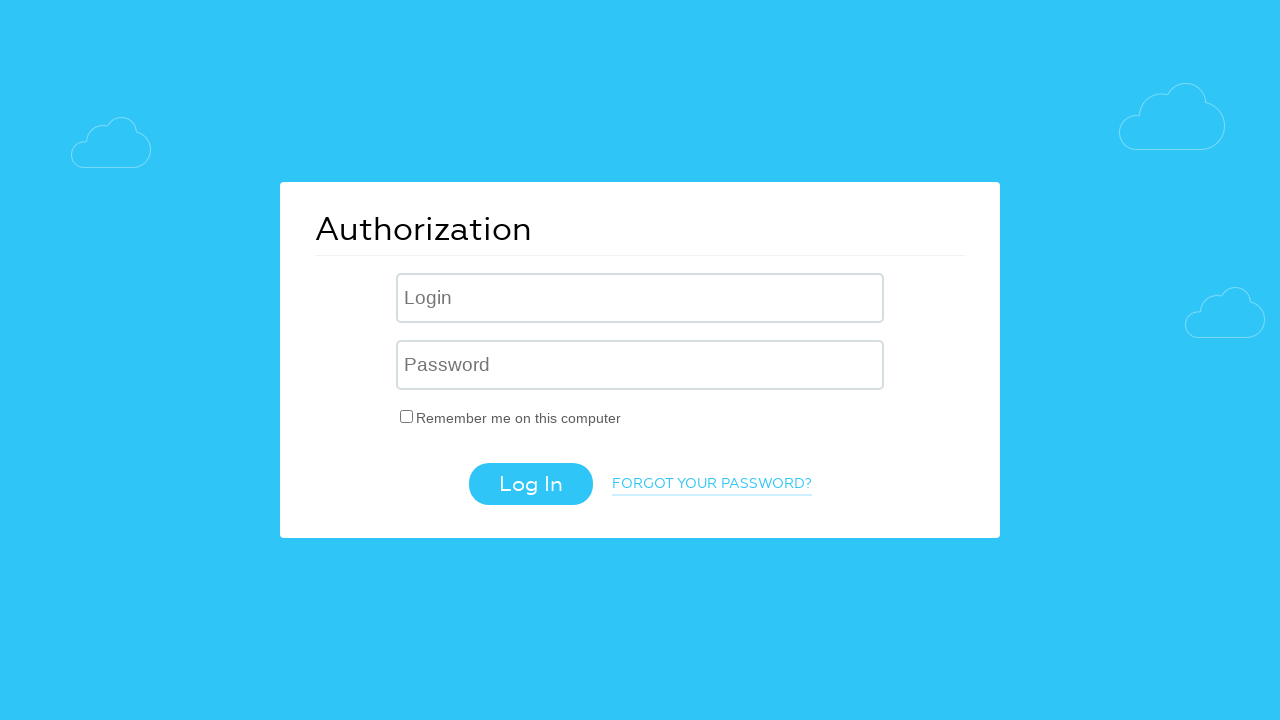

Retrieved value attribute from login button
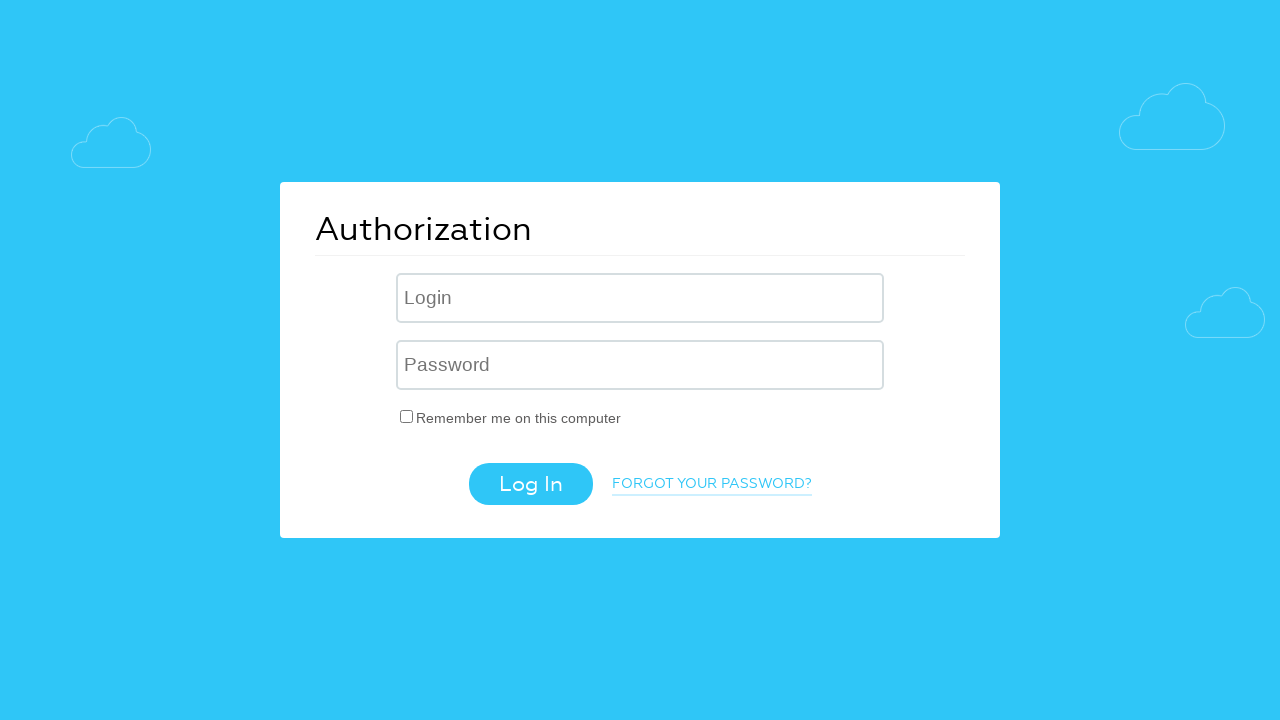

Set expected text to 'Log In'
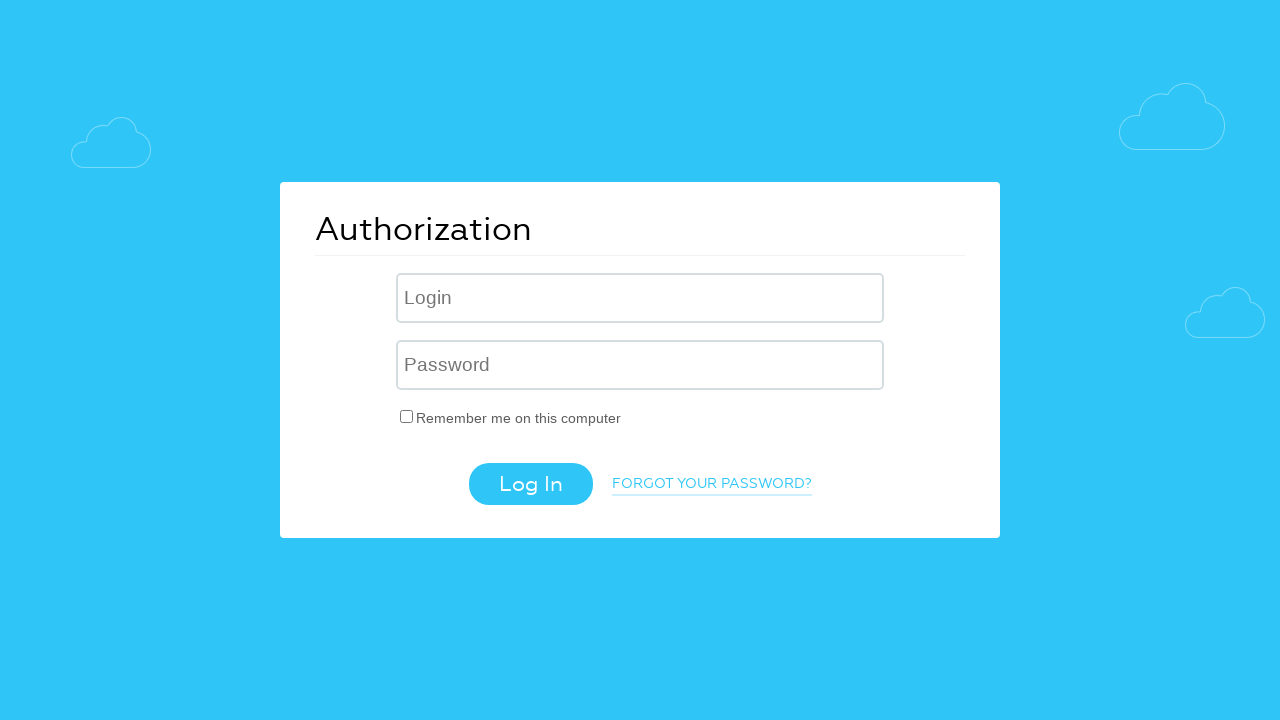

Login button text verification passed - actual text matches expected 'Log In'
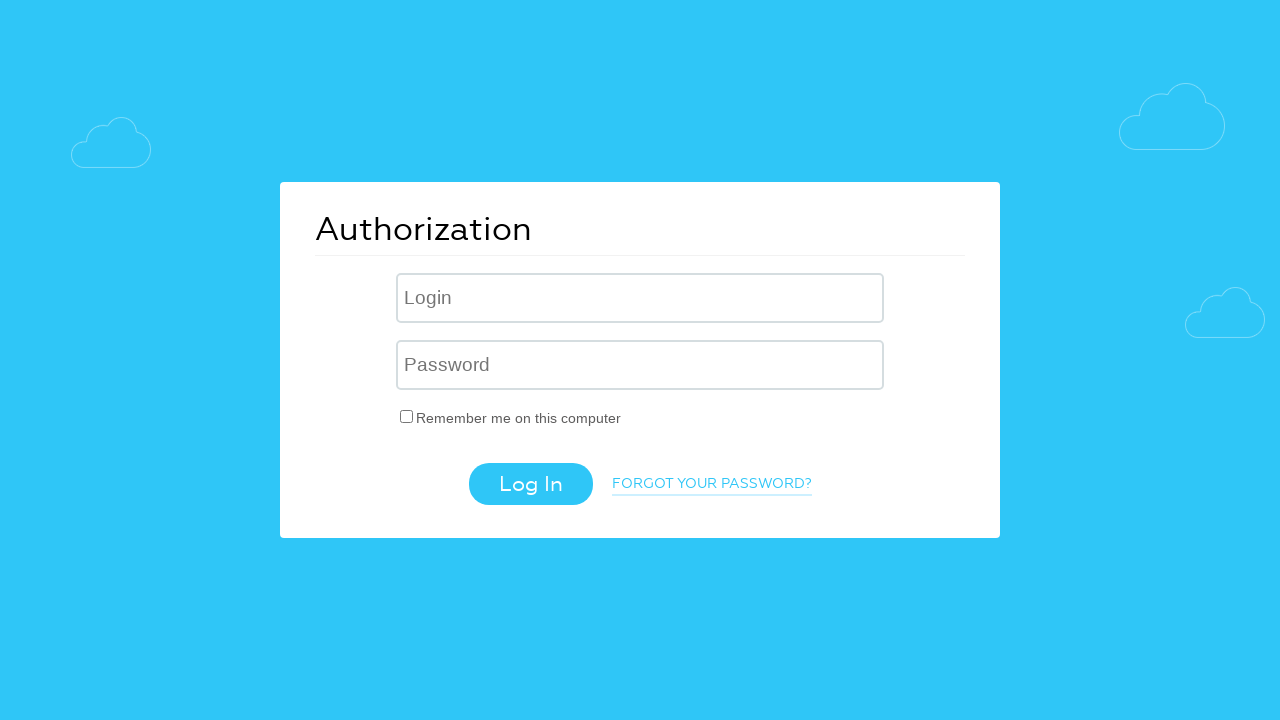

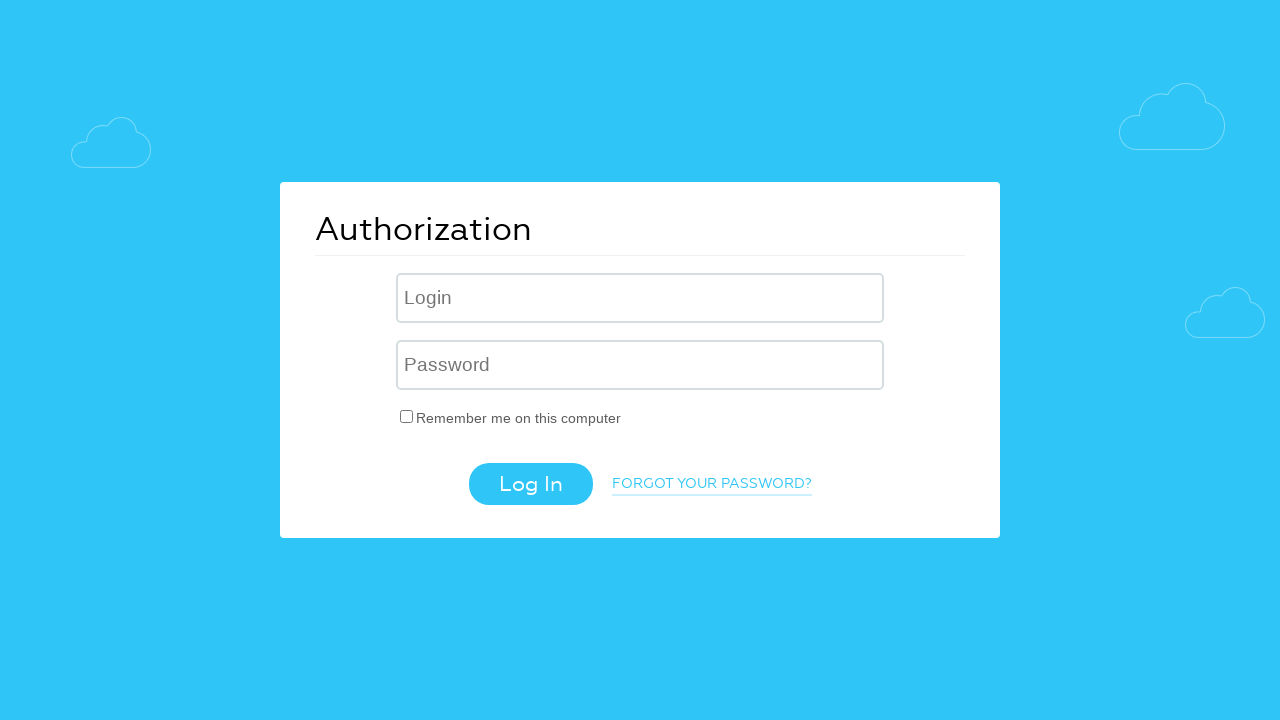